Tests number input field by entering a value, clearing it, and entering a new value

Starting URL: http://the-internet.herokuapp.com/inputs

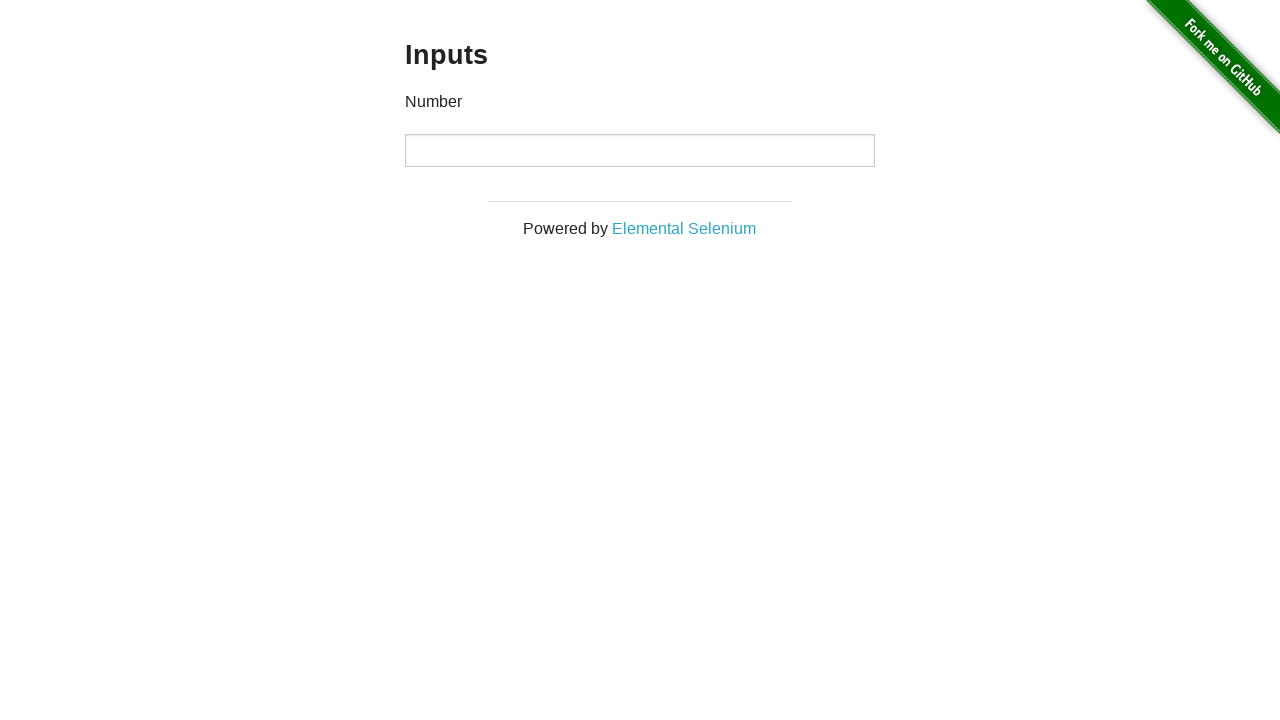

Located number input field
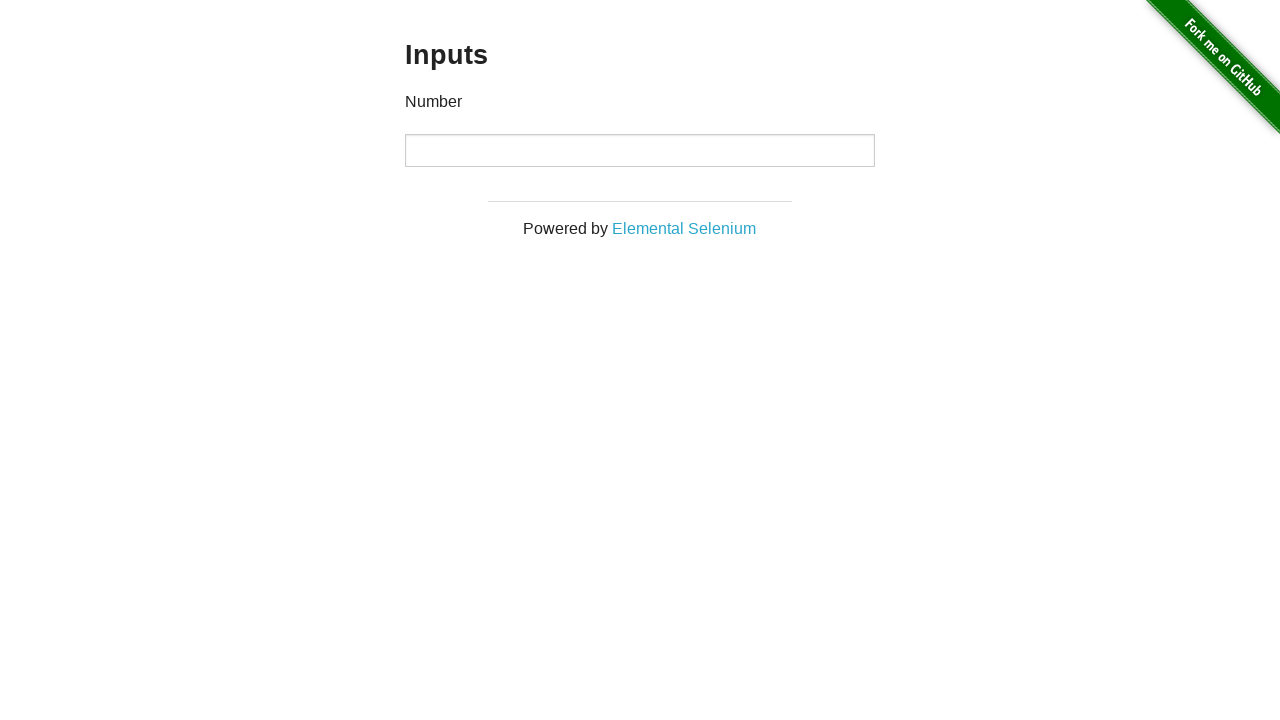

Entered first value '1000' into number input field on input
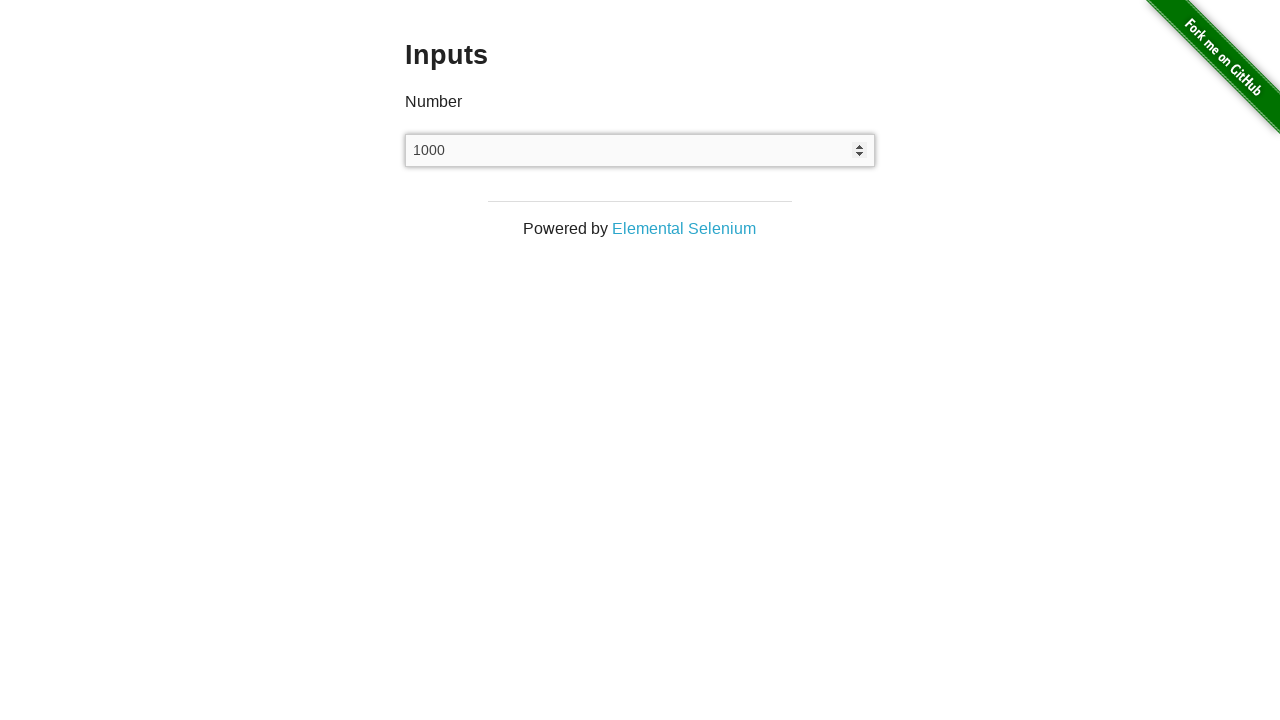

Cleared the number input field on input
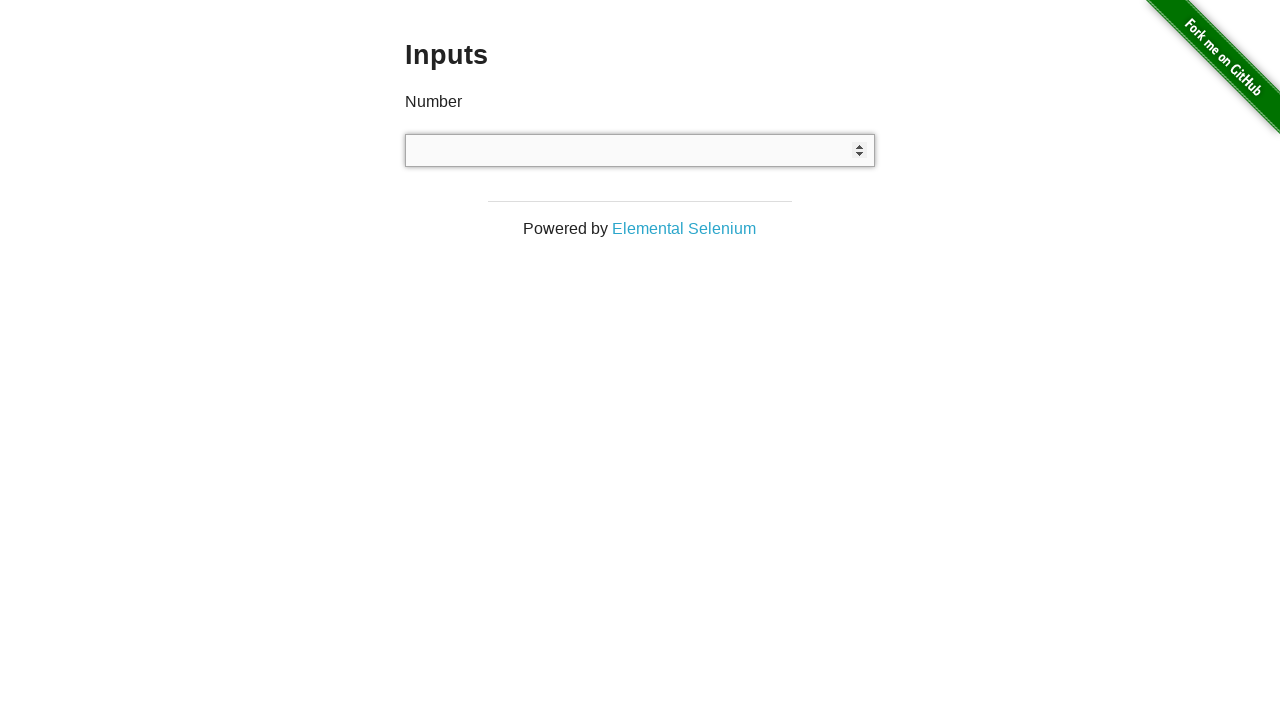

Entered second value '999' into number input field on input
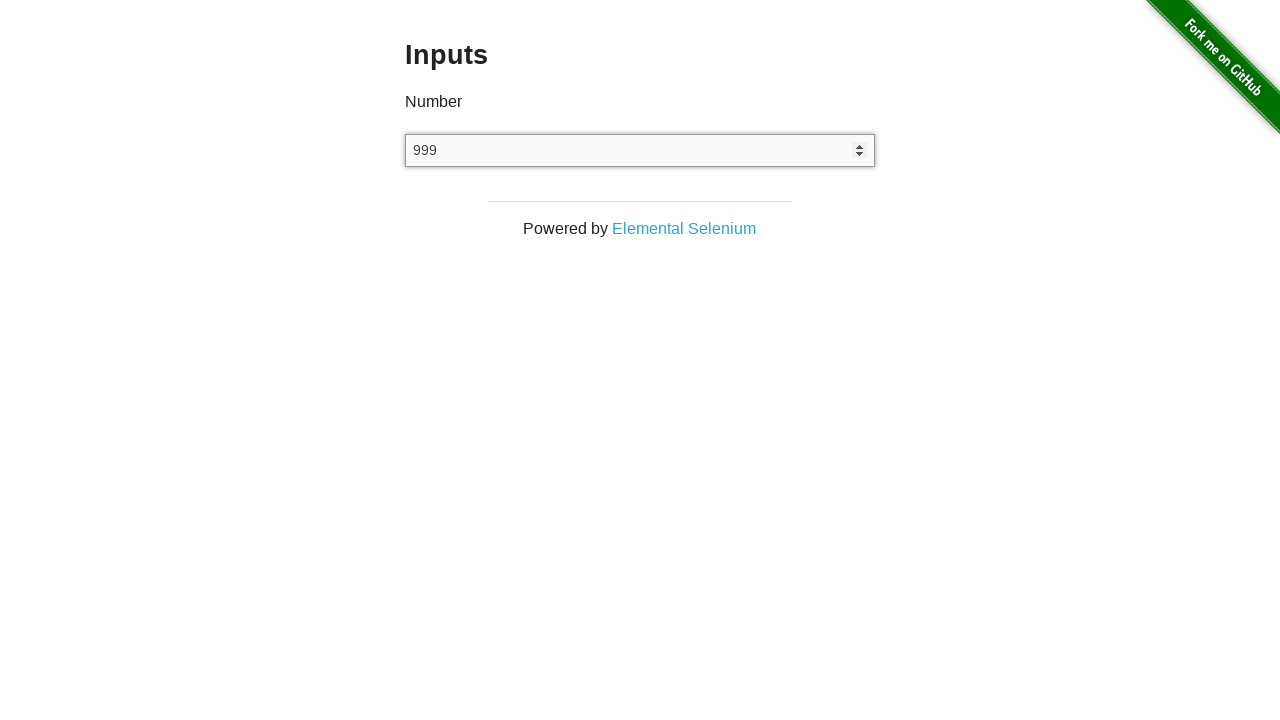

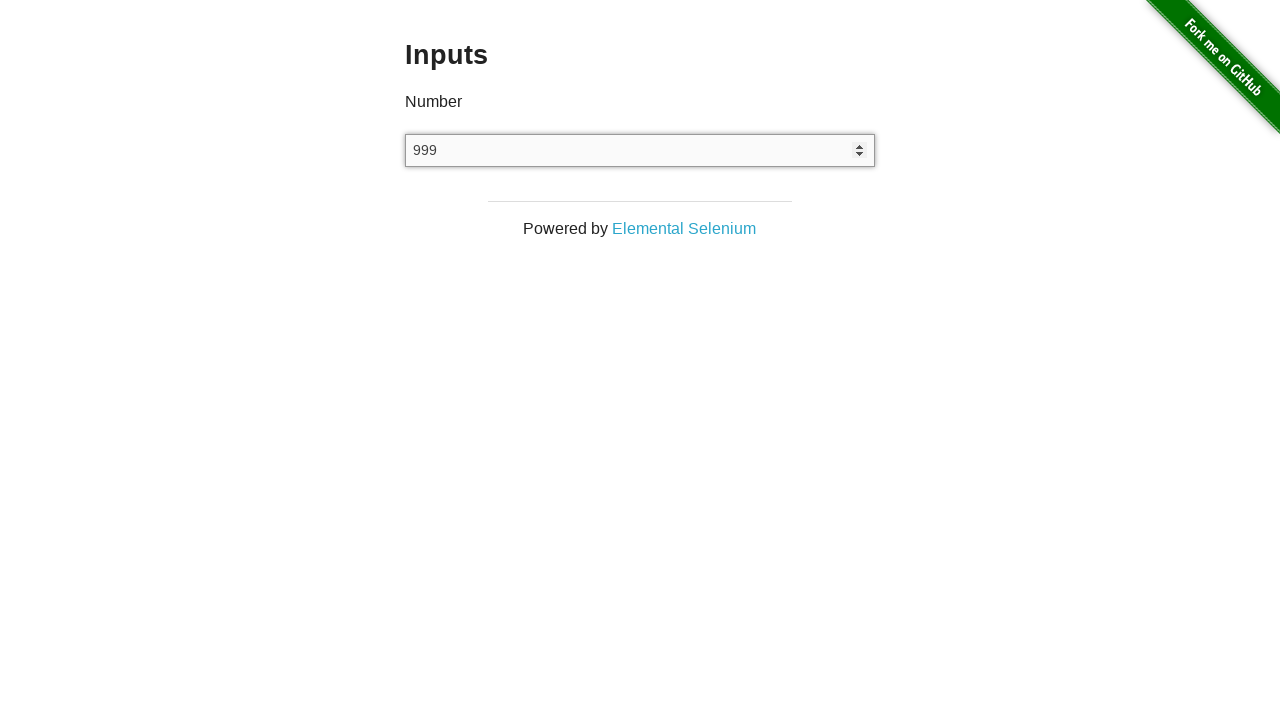